Tests passenger selection dropdown by clicking to open it, incrementing adult passenger count 4 times, then closing the dropdown

Starting URL: https://rahulshettyacademy.com/dropdownsPractise/

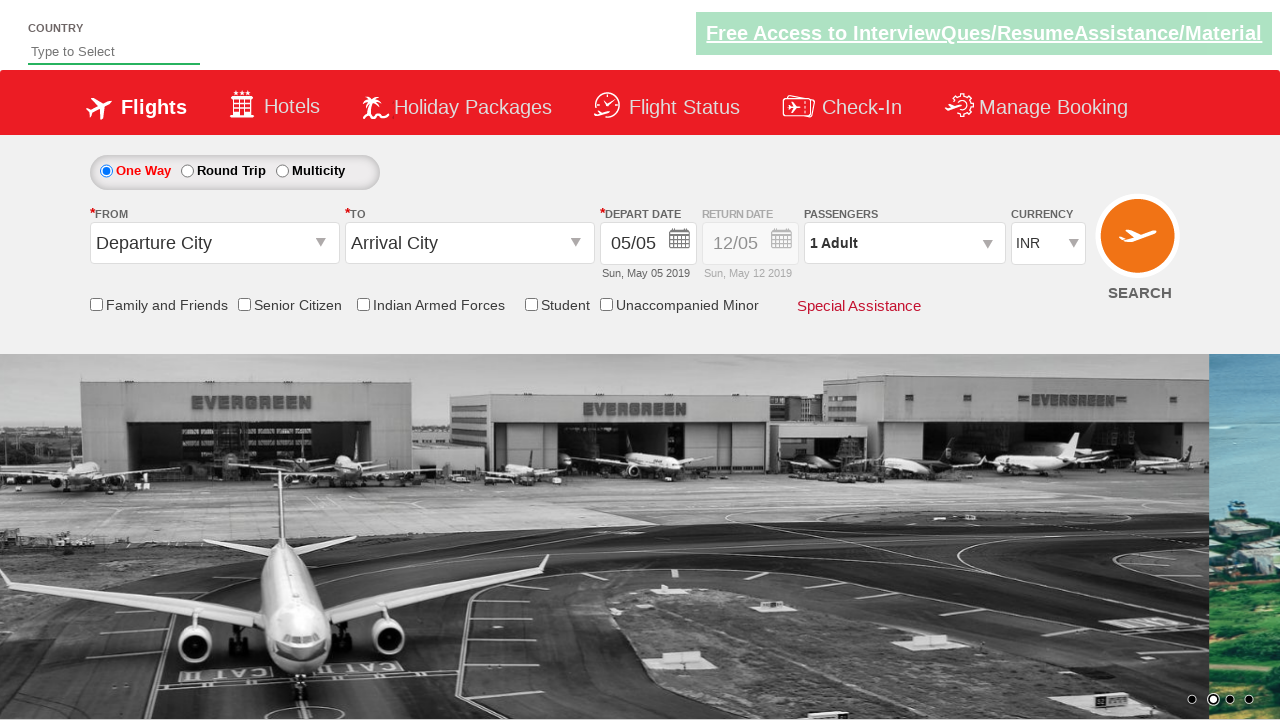

Clicked passenger info dropdown to open it at (904, 243) on #divpaxinfo
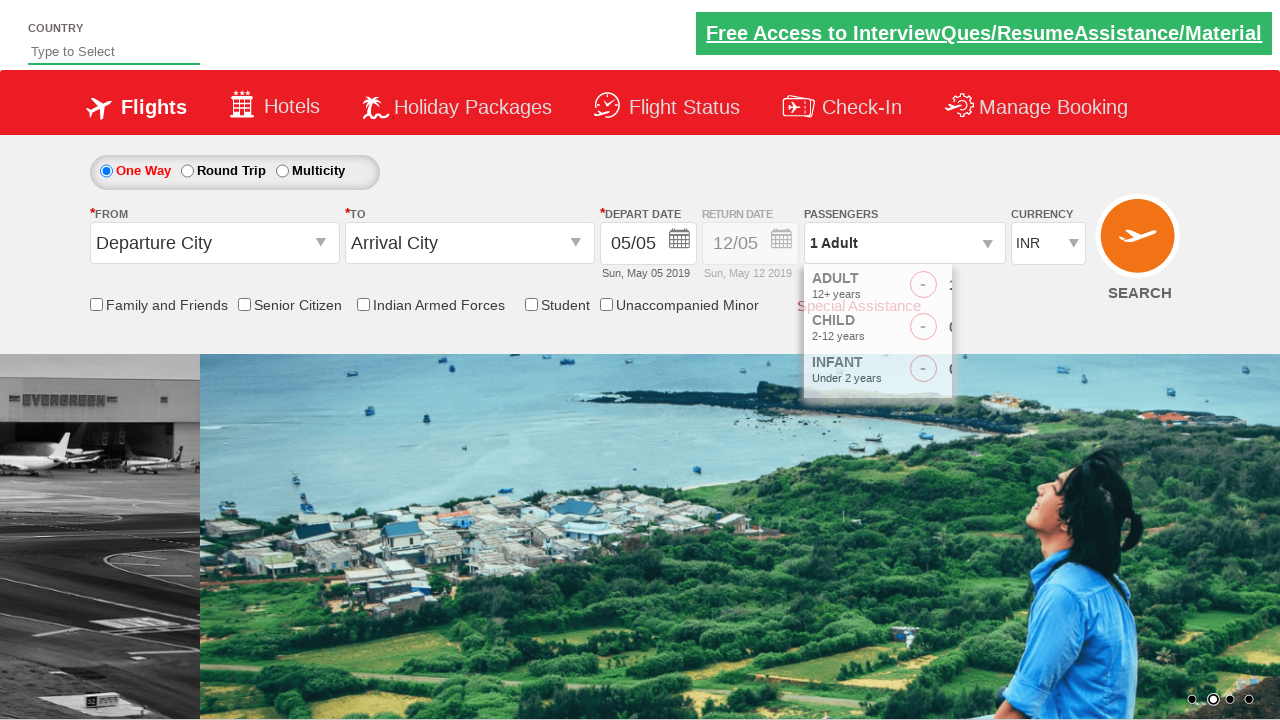

Dropdown opened and increment adult button became visible
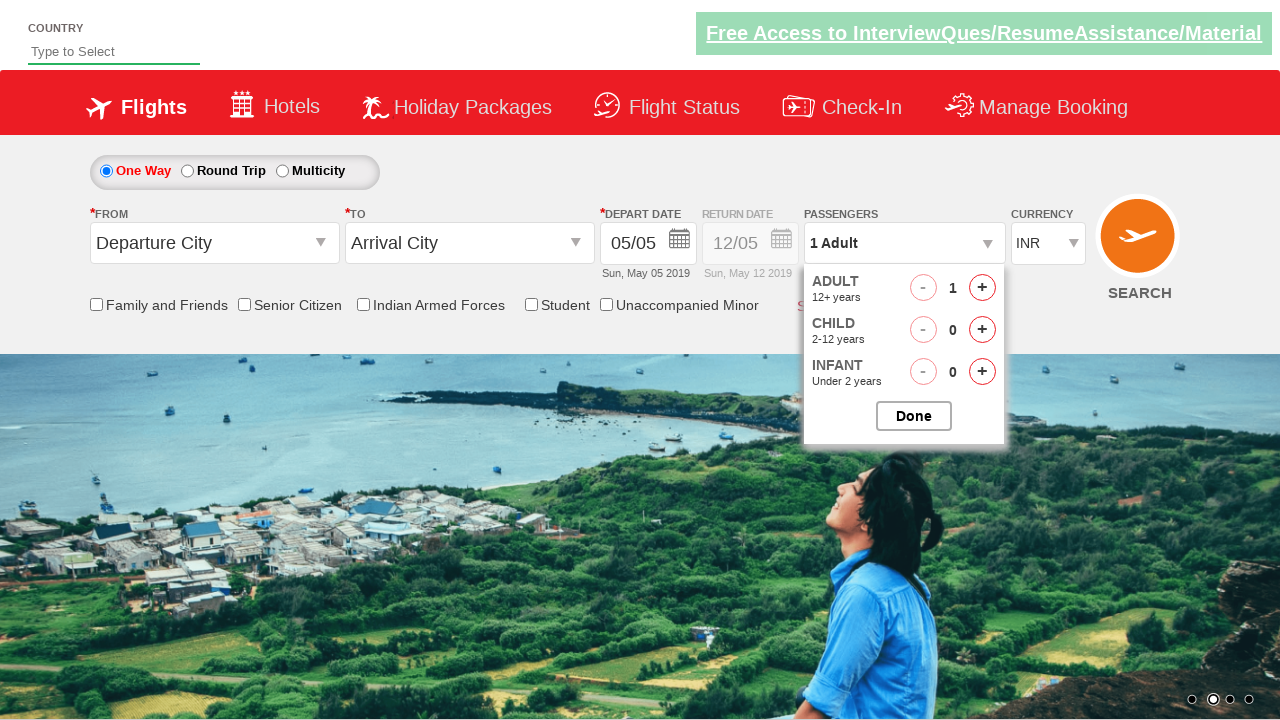

Incremented adult passenger count (increment 1 of 4) at (982, 288) on #hrefIncAdt
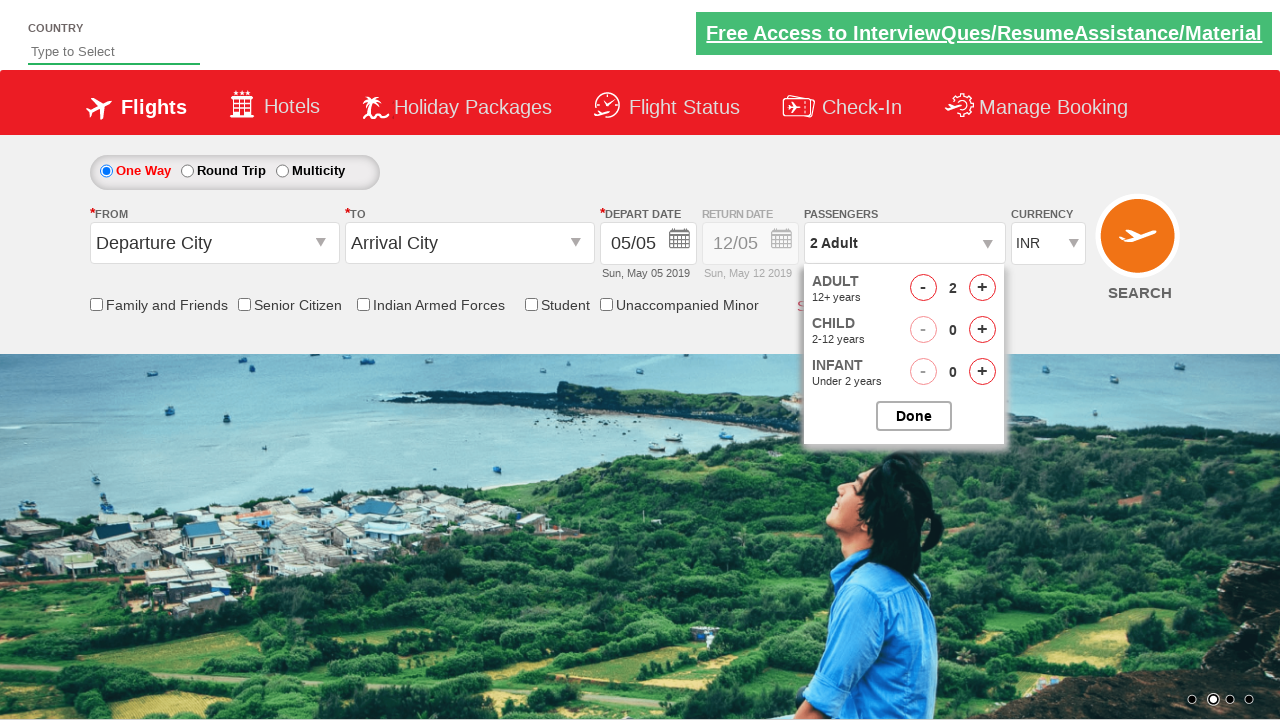

Incremented adult passenger count (increment 2 of 4) at (982, 288) on #hrefIncAdt
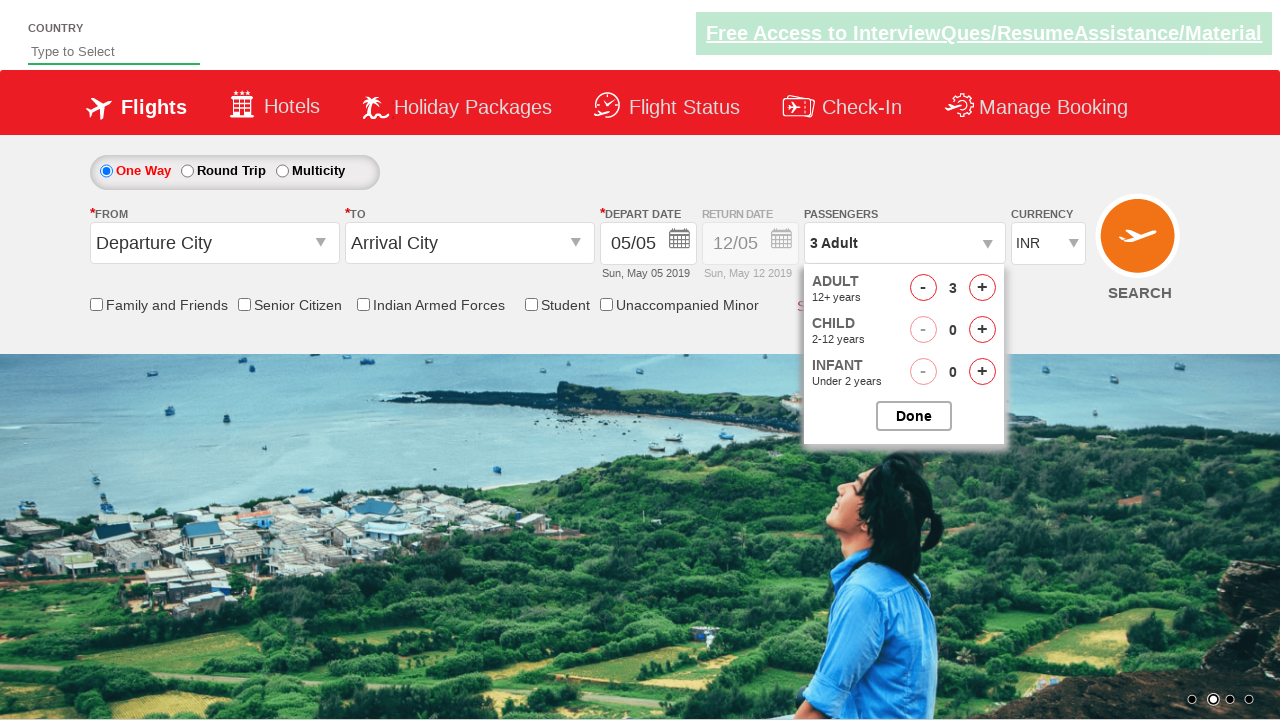

Incremented adult passenger count (increment 3 of 4) at (982, 288) on #hrefIncAdt
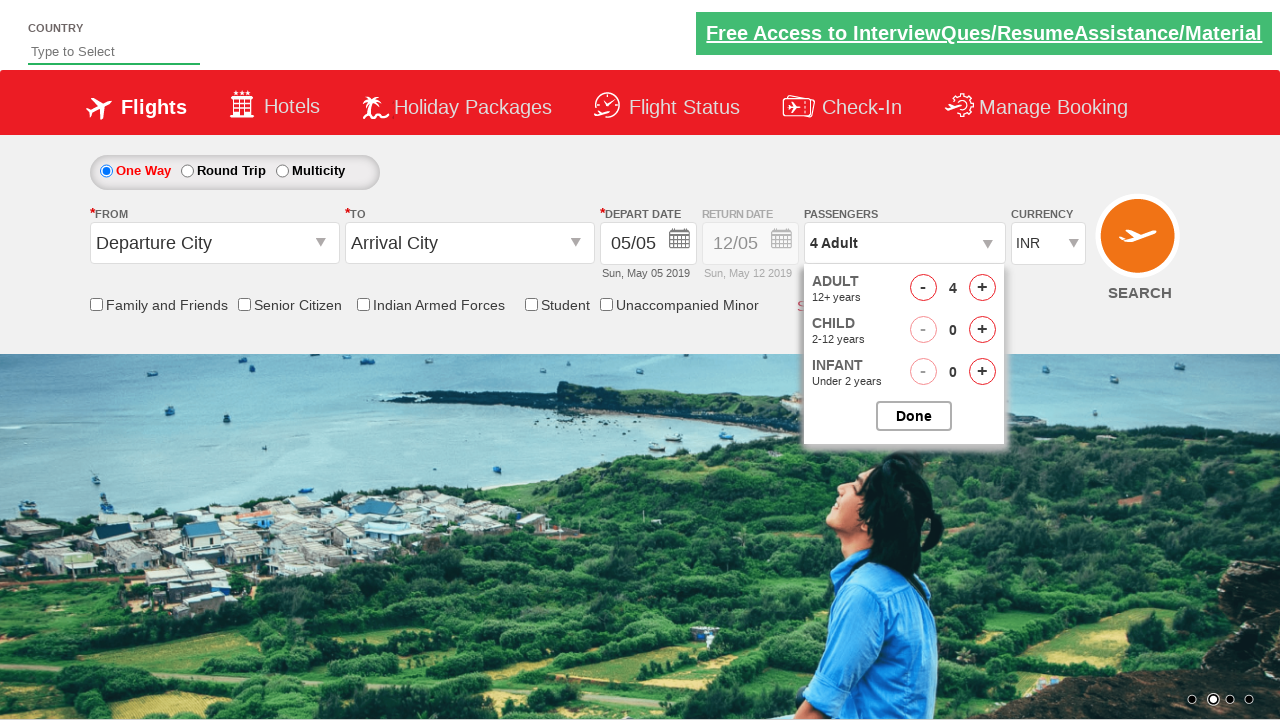

Incremented adult passenger count (increment 4 of 4) at (982, 288) on #hrefIncAdt
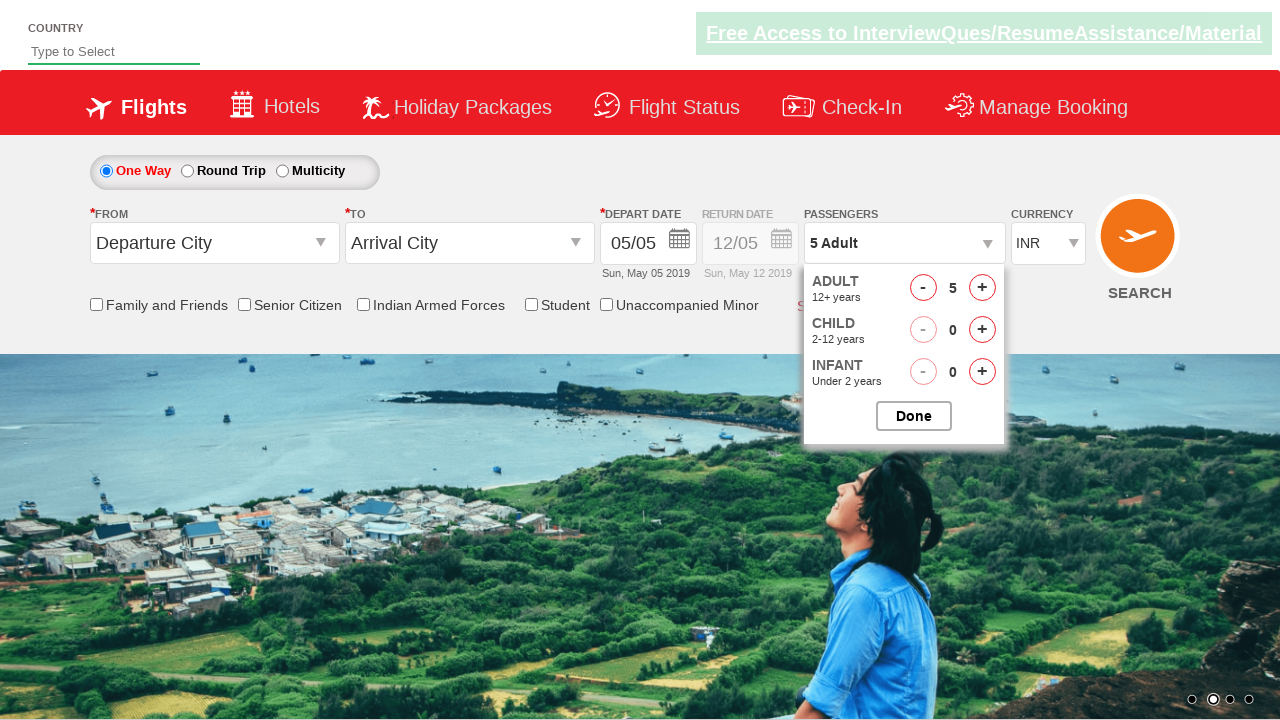

Clicked button to close passenger options dropdown at (914, 416) on #btnclosepaxoption
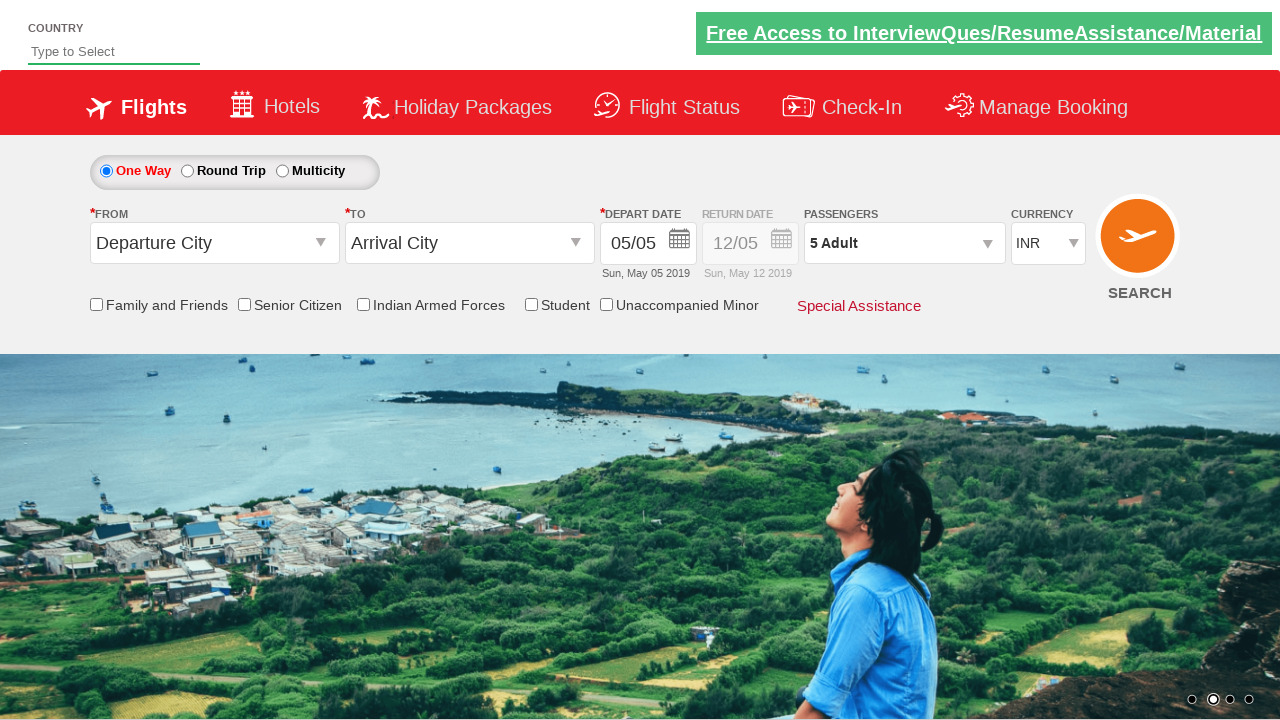

Passenger dropdown closed successfully
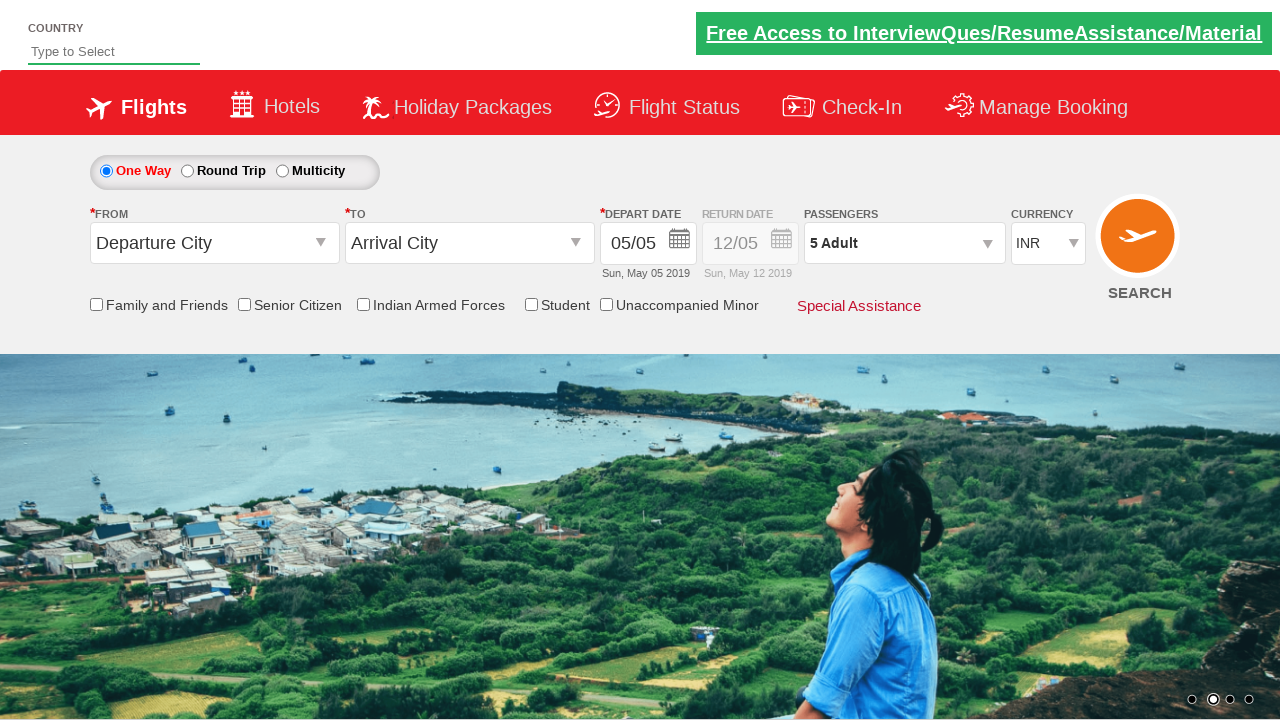

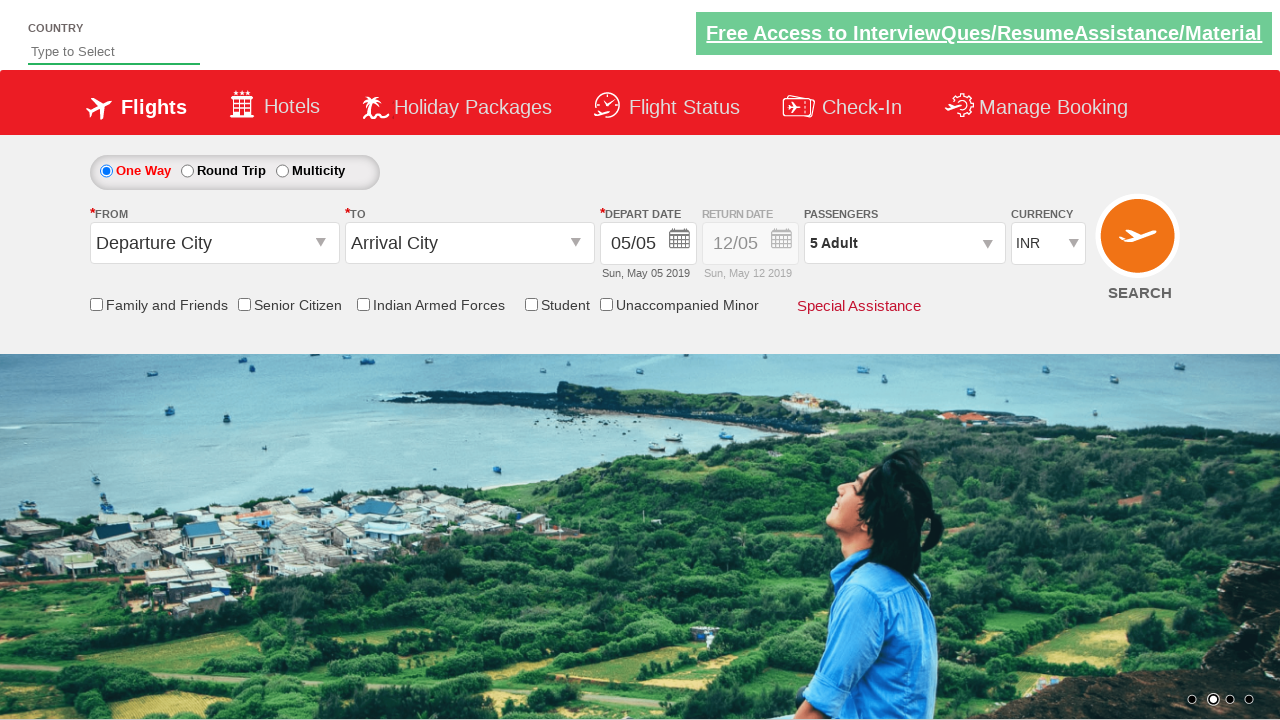